Tests Zappos homepage search functionality by entering "Green Shoes" in the search box and submitting the form to view search results.

Starting URL: https://www.zappos.com

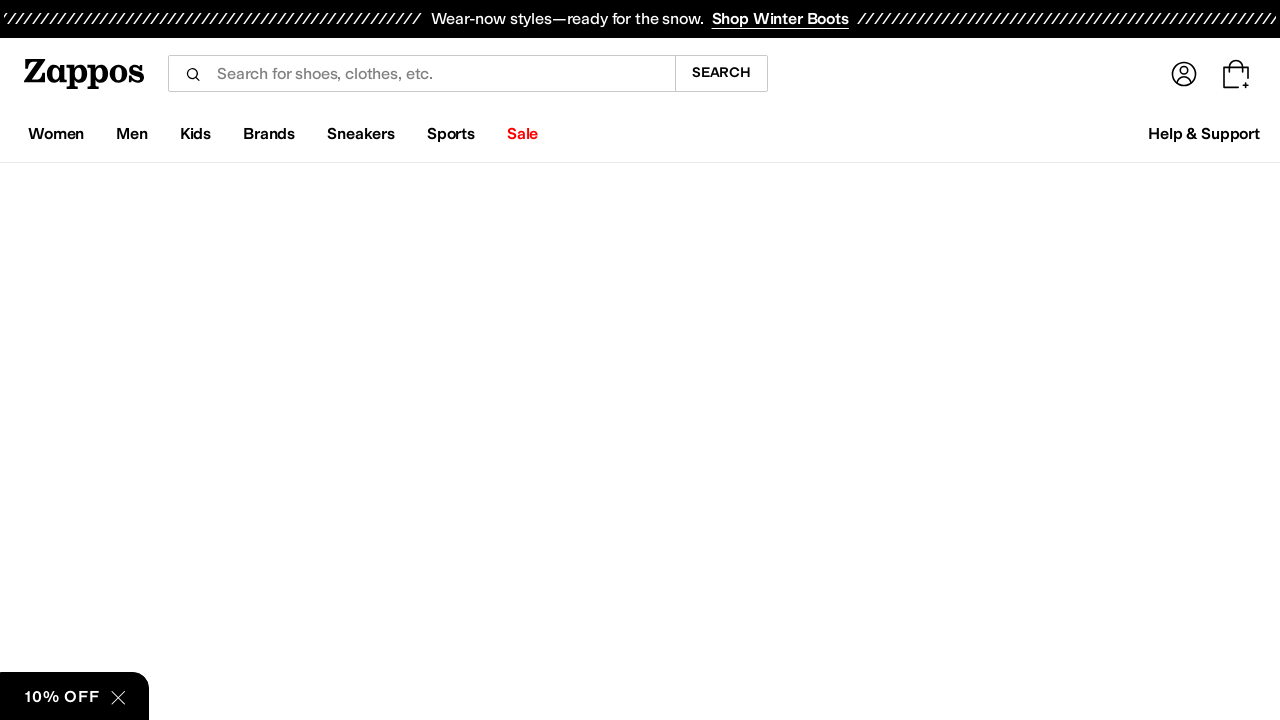

Filled search box with 'Green Shoes' on input[name='term']
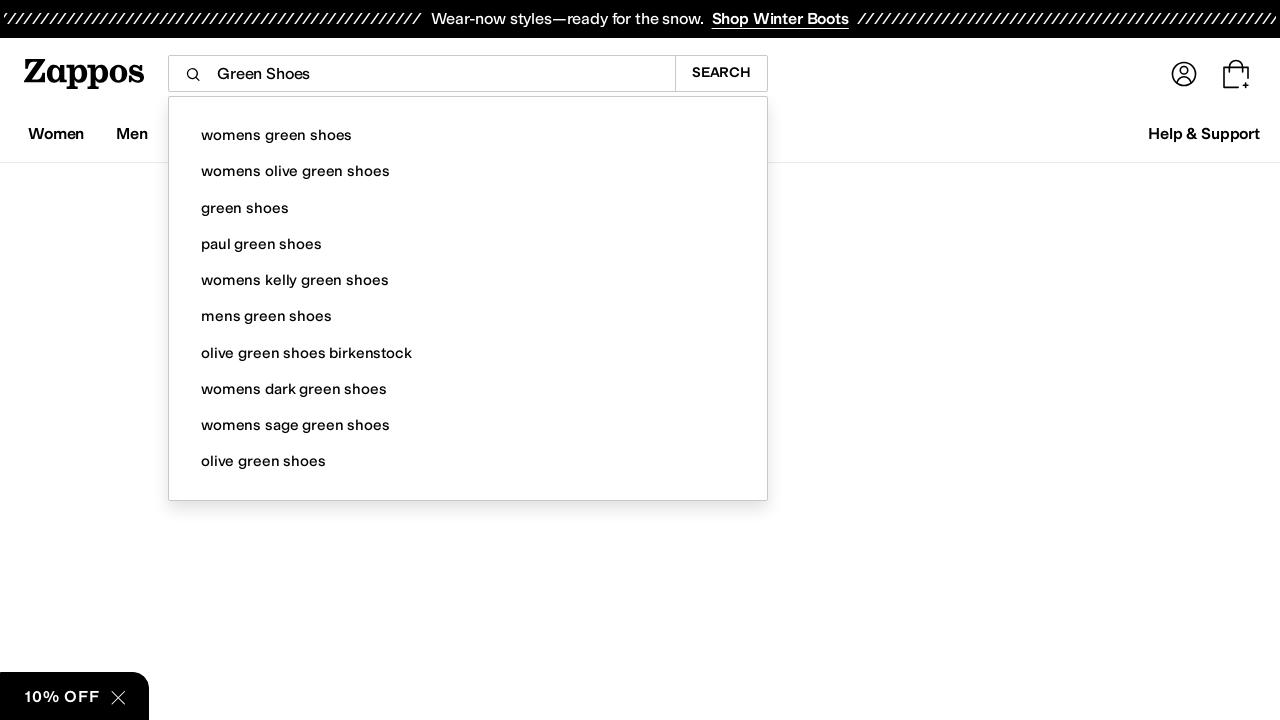

Submitted search form by pressing Enter on input[name='term']
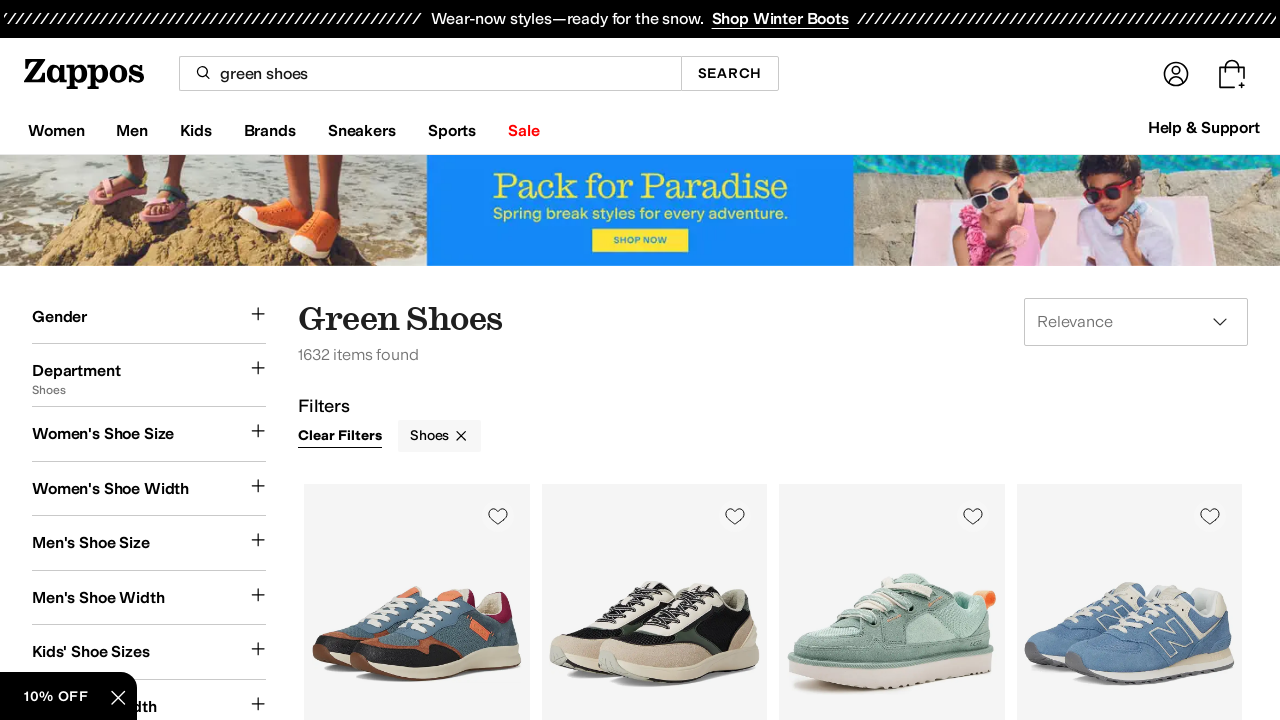

Search results page loaded and network idle
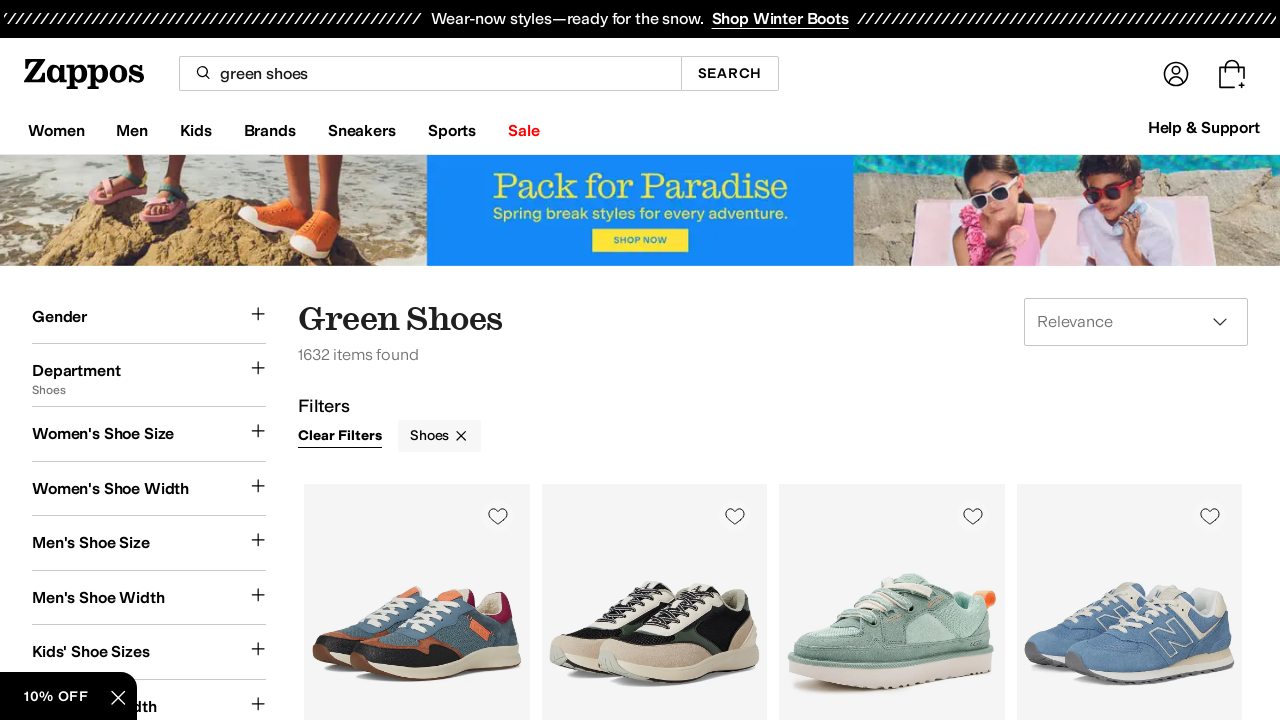

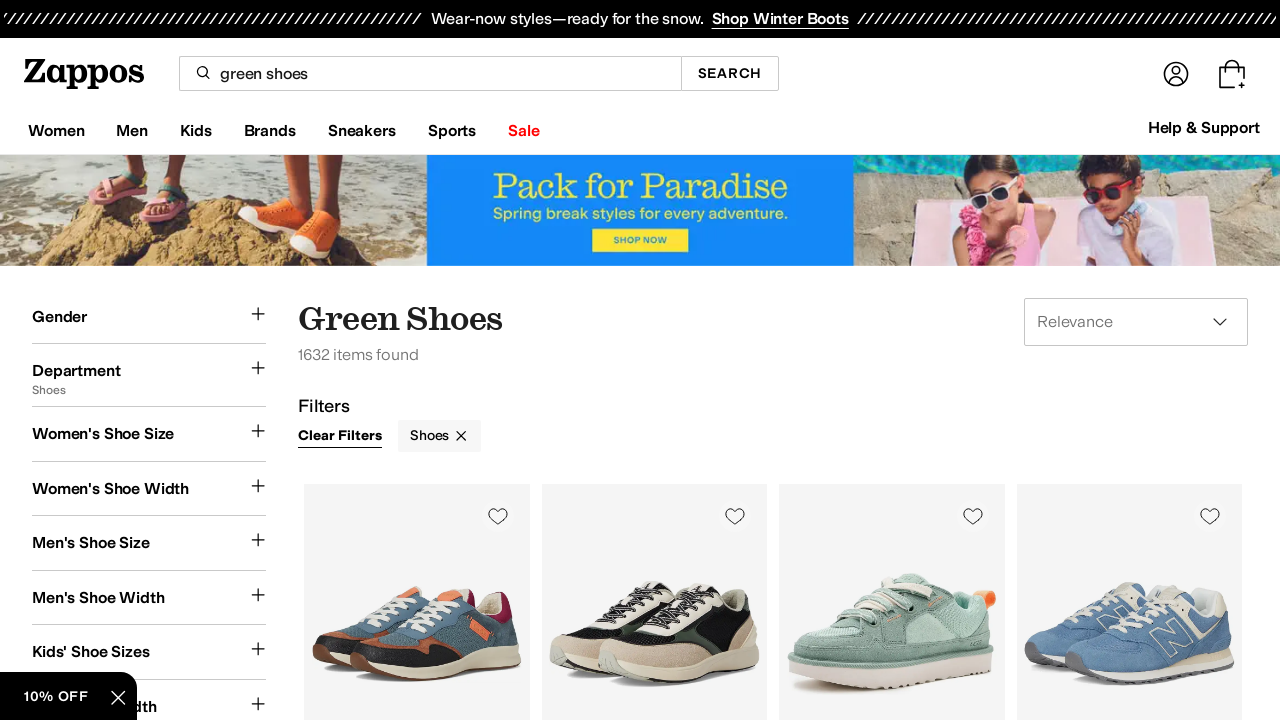